Tests mouse and keyboard operations on a registration form by entering a first name, copying it using Ctrl+C, and pasting it into the last name field using Ctrl+V

Starting URL: http://demo.automationtesting.in/Register.html

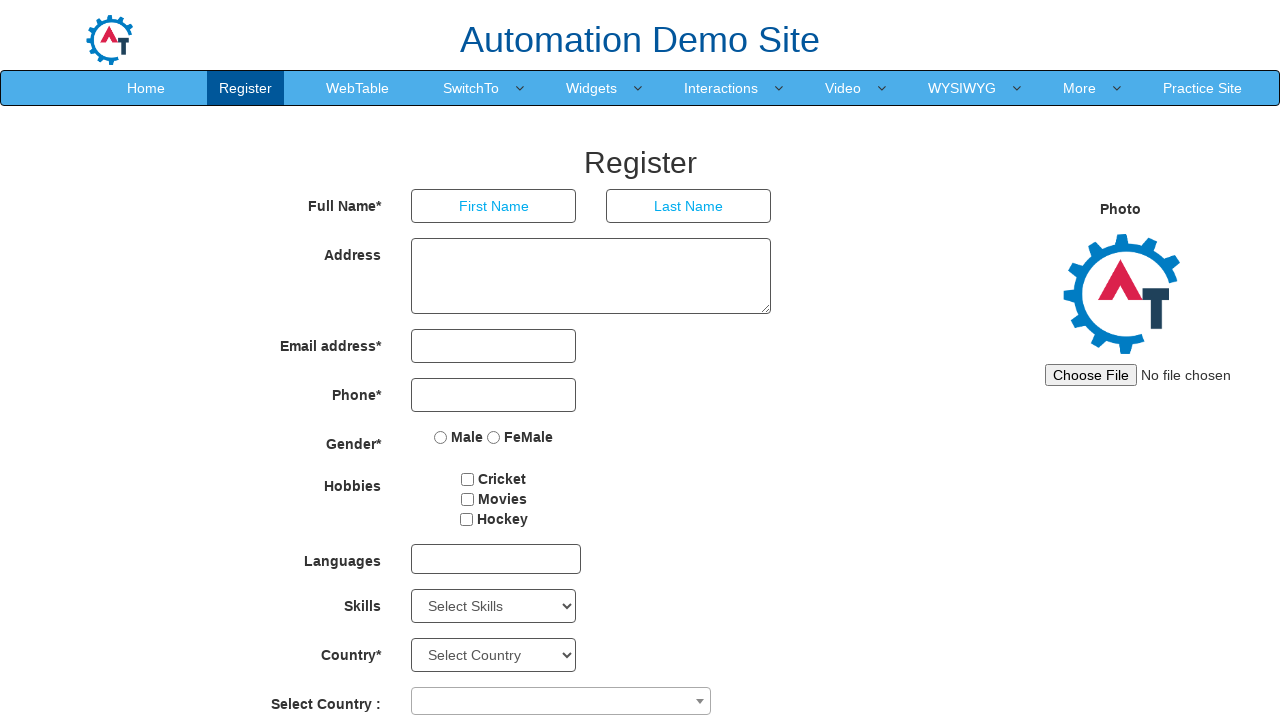

Filled first name field with 'admin' on input[placeholder='First Name']
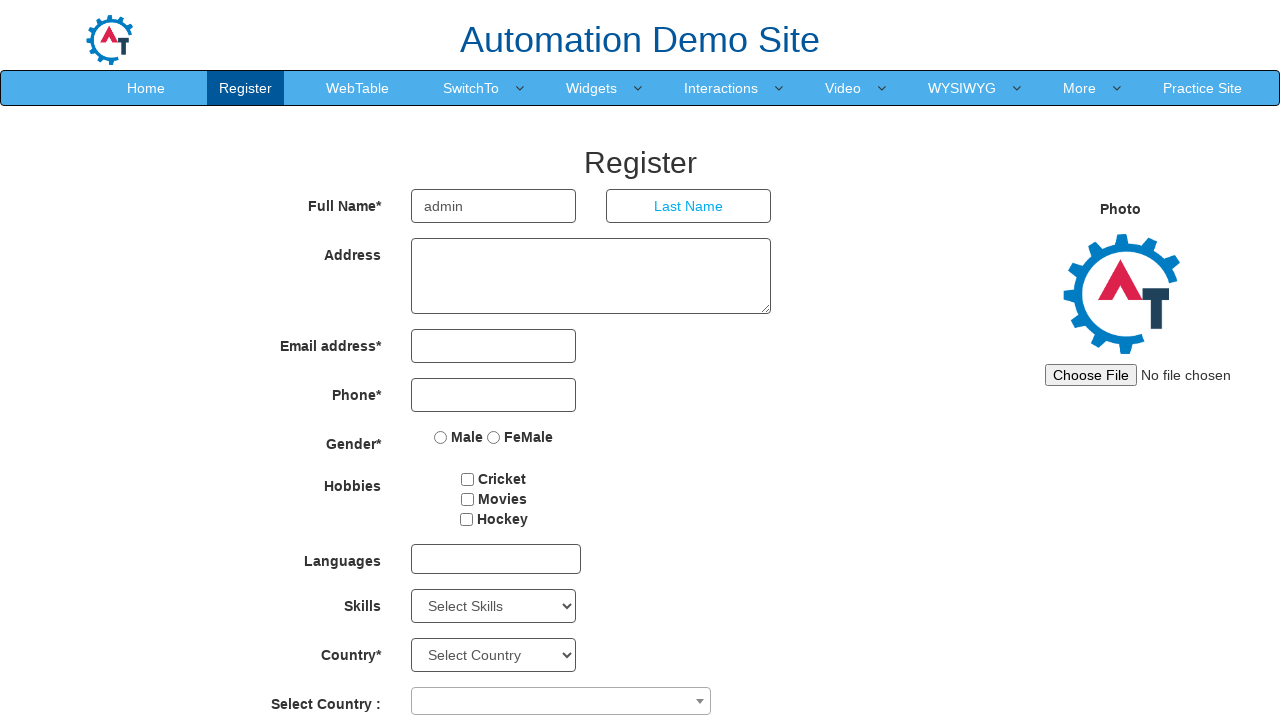

Clicked on first name field at (494, 206) on input[placeholder='First Name']
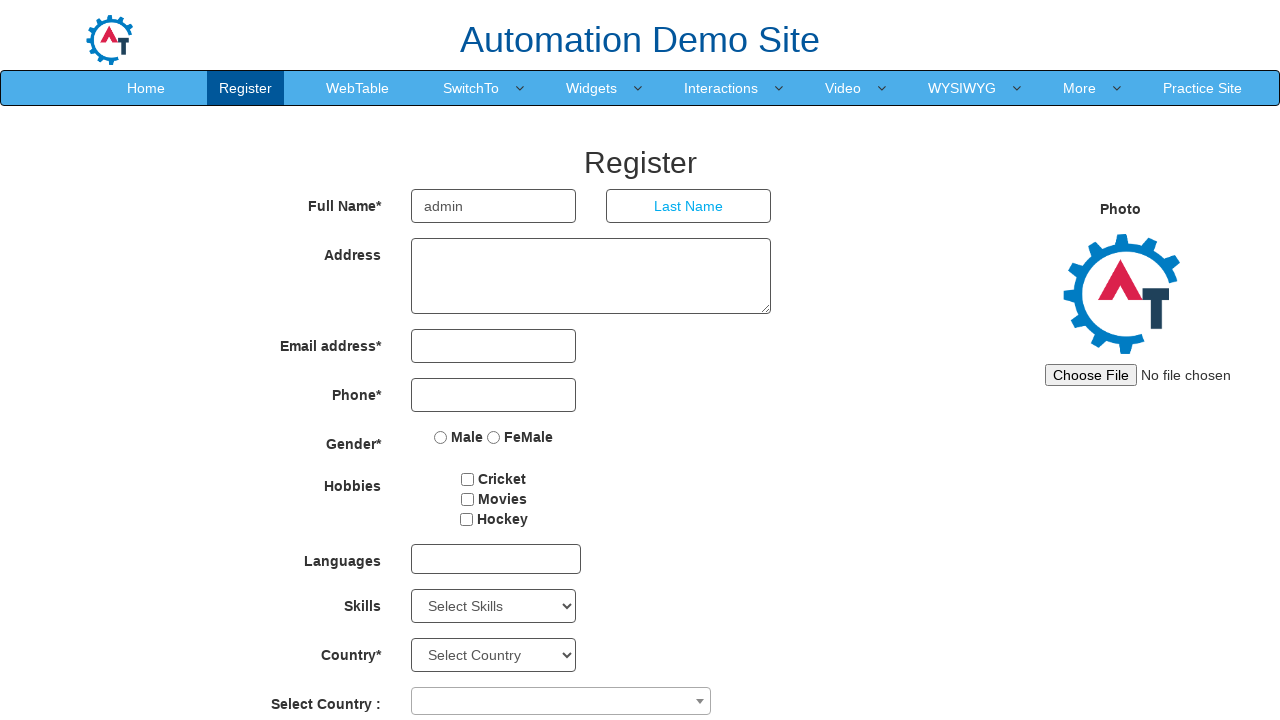

Selected all text in first name field using Ctrl+A
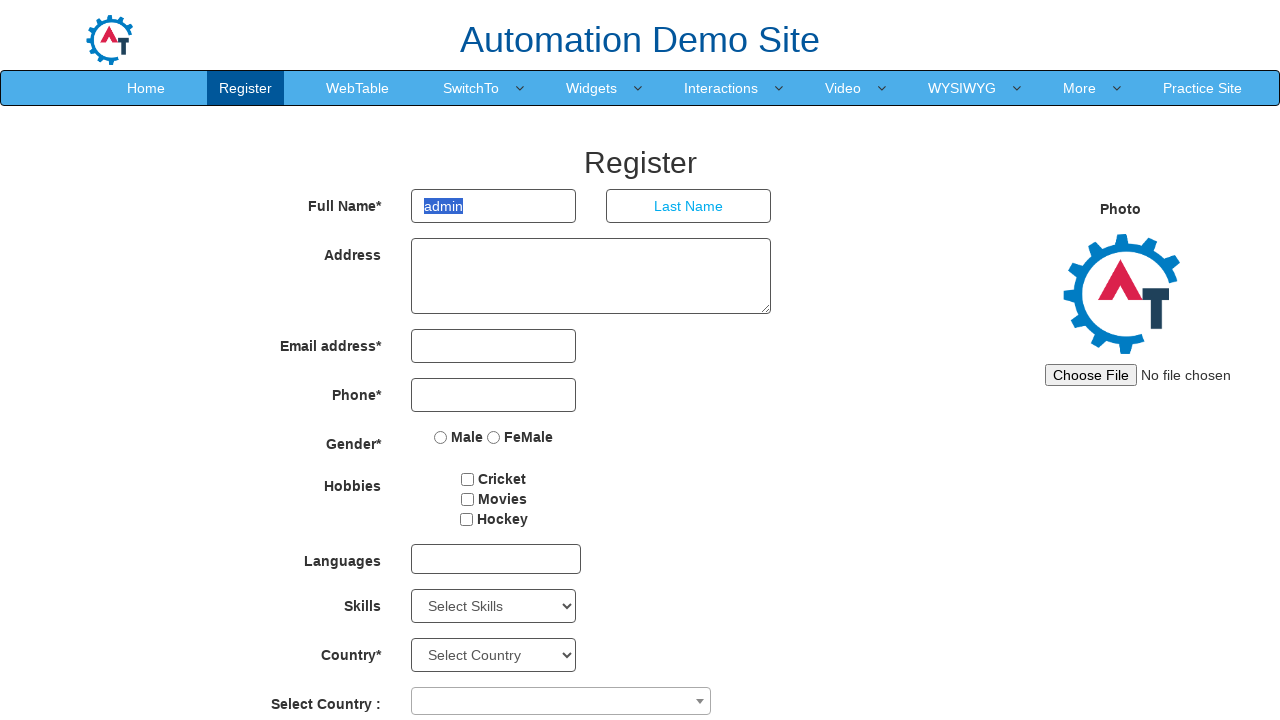

Copied text from first name field using Ctrl+C
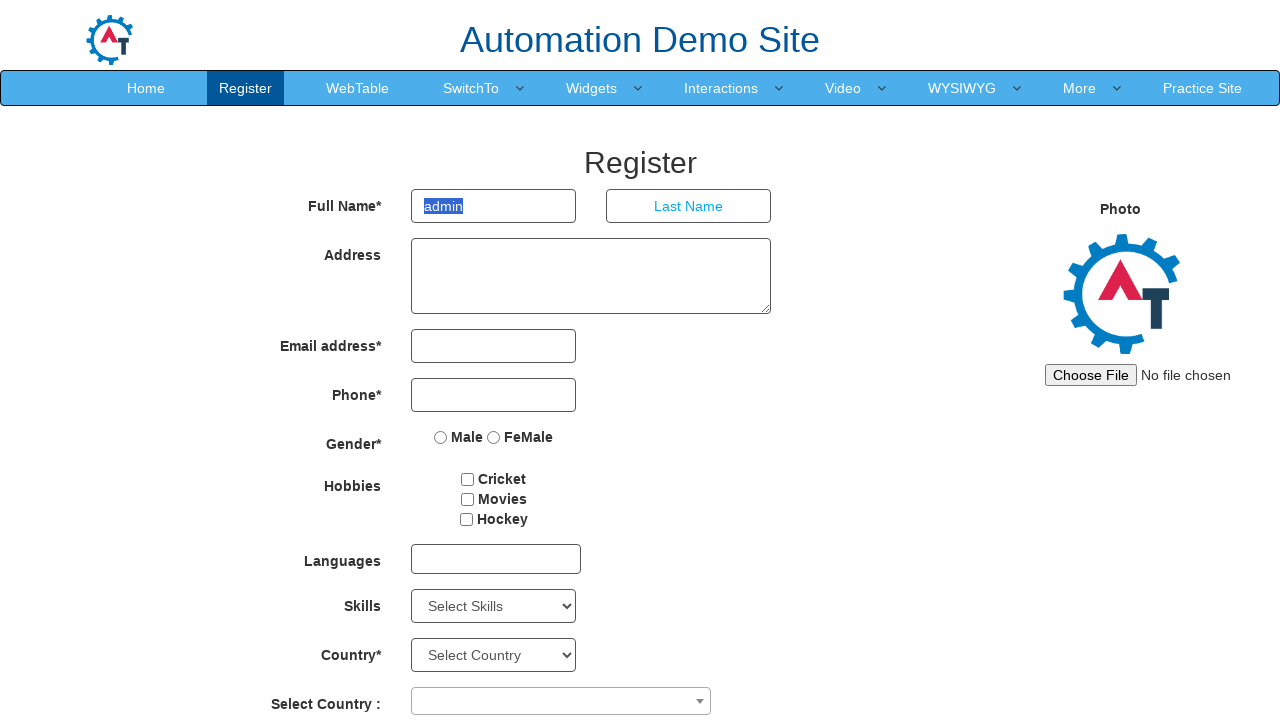

Clicked on last name field at (689, 206) on input[placeholder='Last Name']
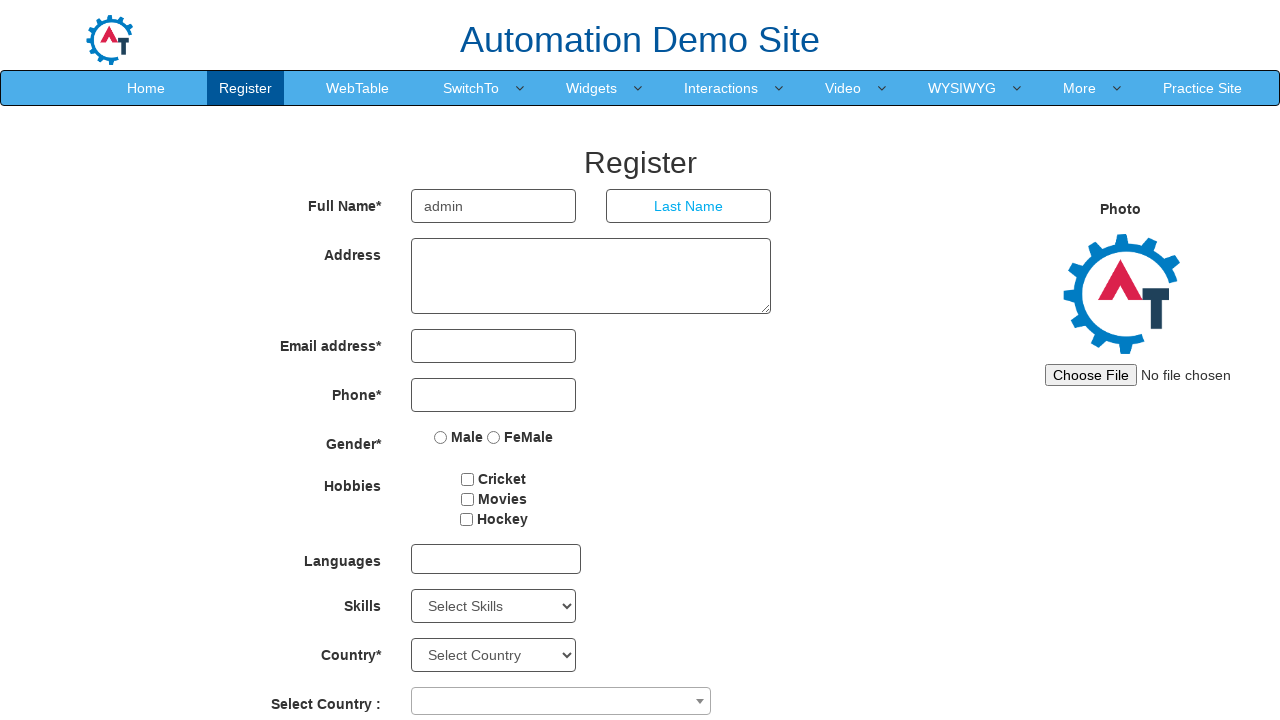

Pasted copied text into last name field using Ctrl+V
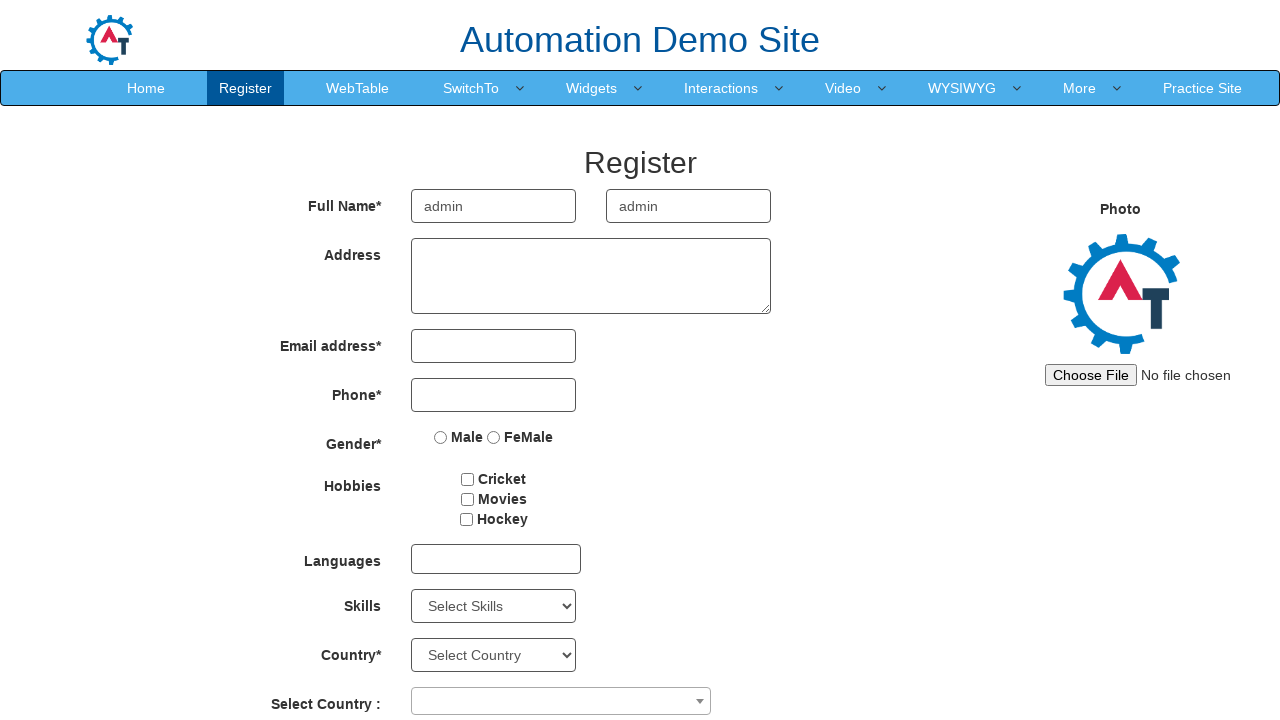

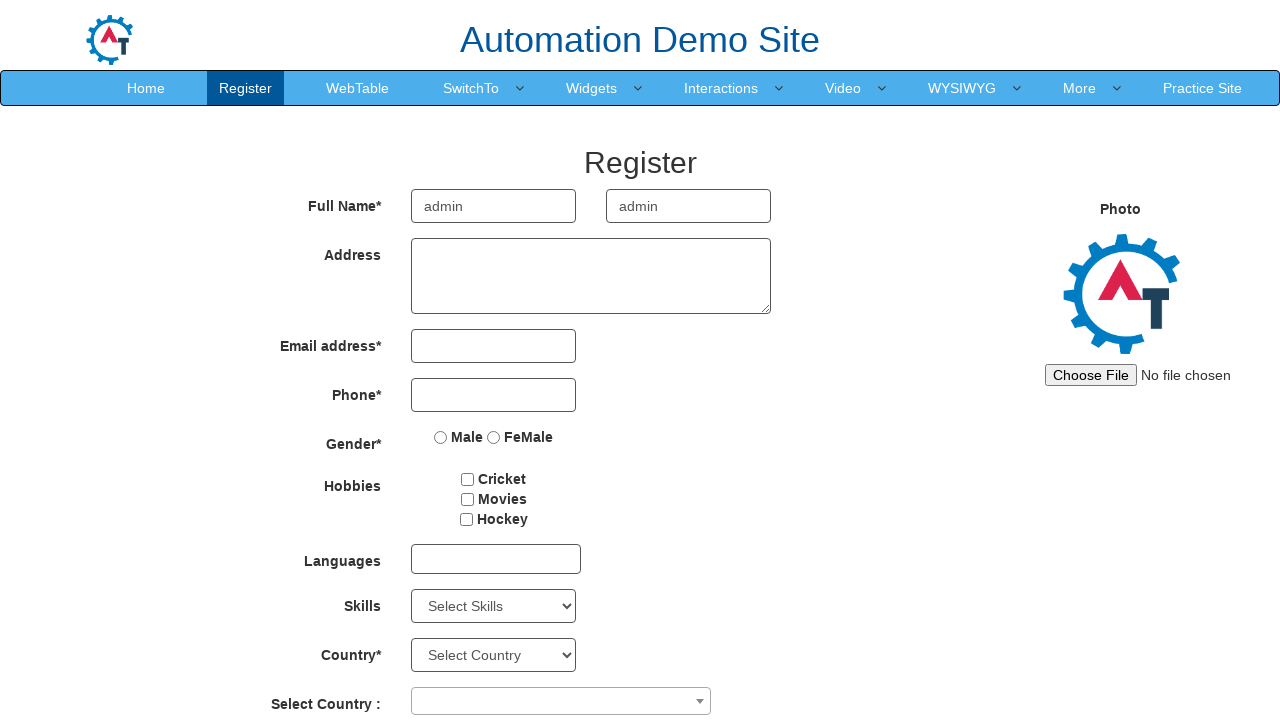